Navigates to a basic HTML form test page, scrolls to the submit button, and clicks it to submit the form.

Starting URL: https://testpages.herokuapp.com/styled/basic-html-form-test.html

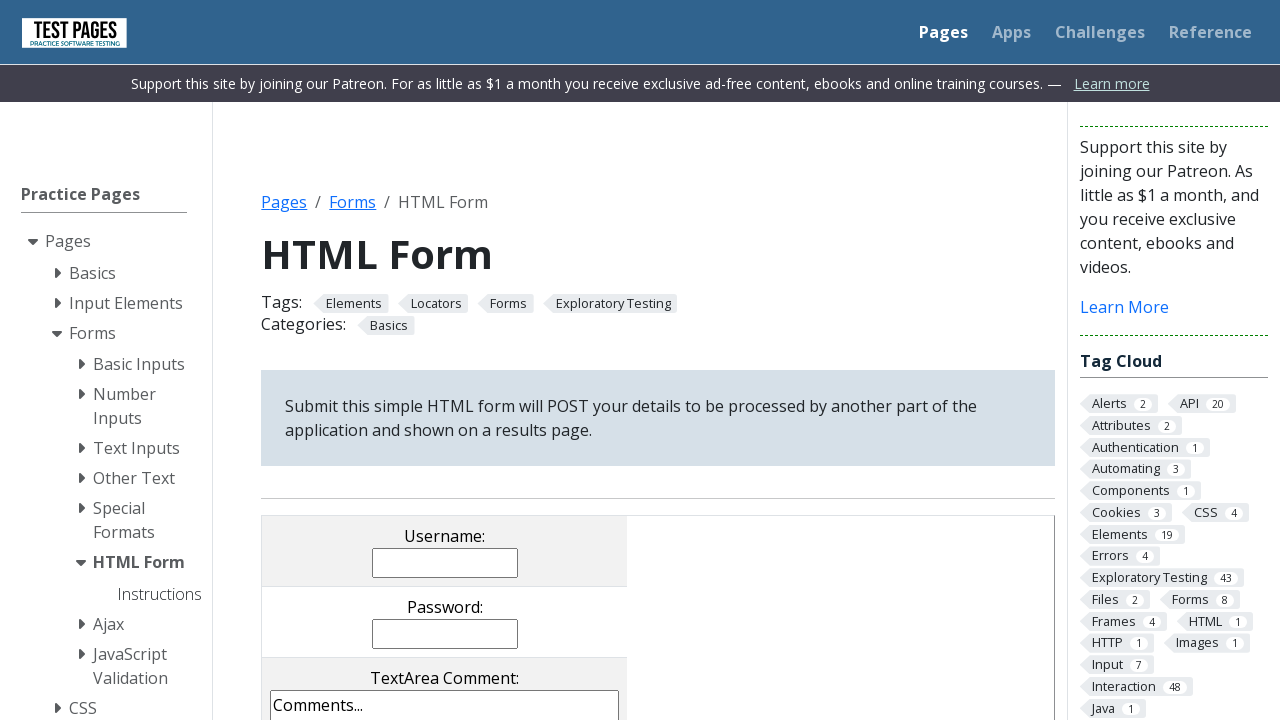

Navigated to HerokuForms test page
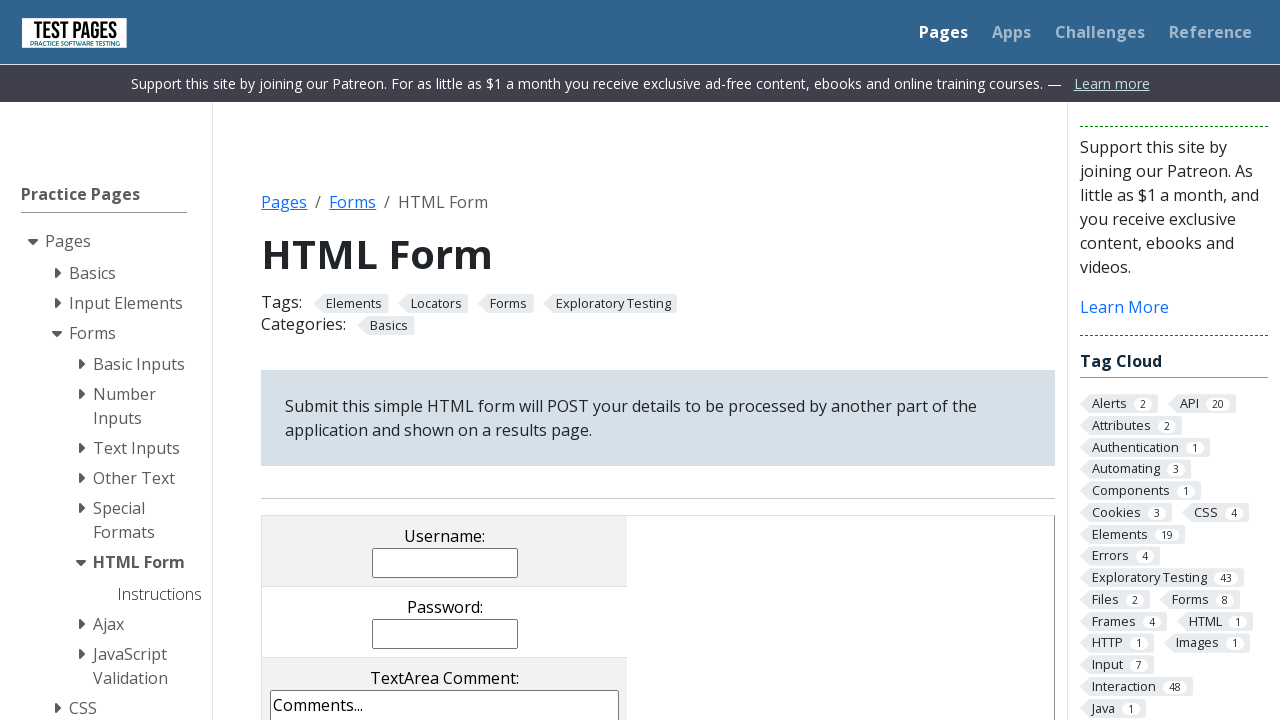

Located submit button
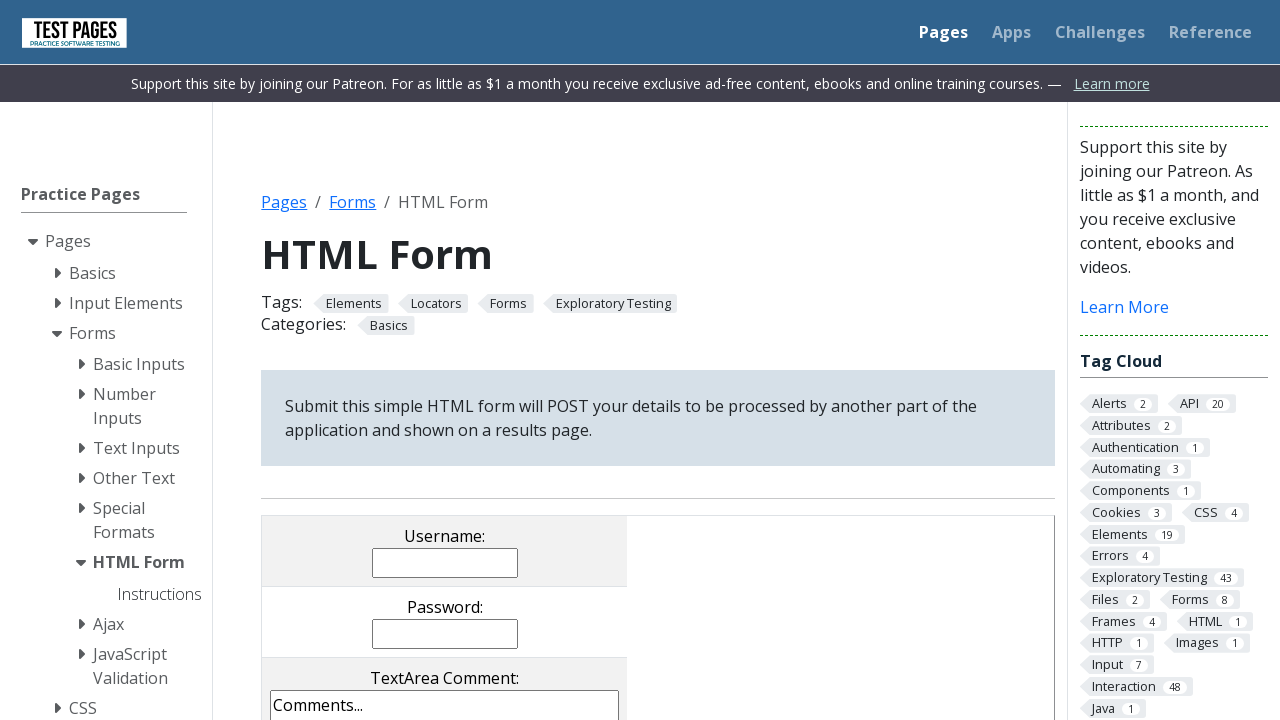

Scrolled to submit button
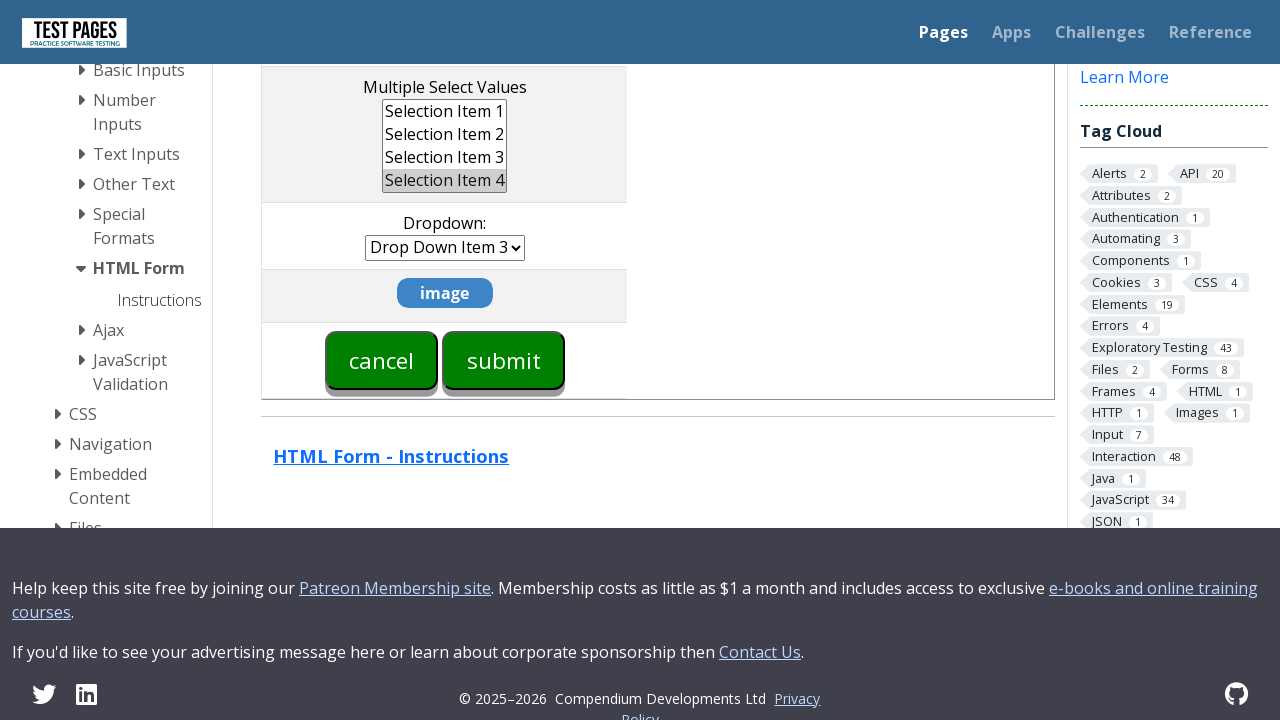

Clicked submit button to submit form at (504, 360) on input[type='submit']
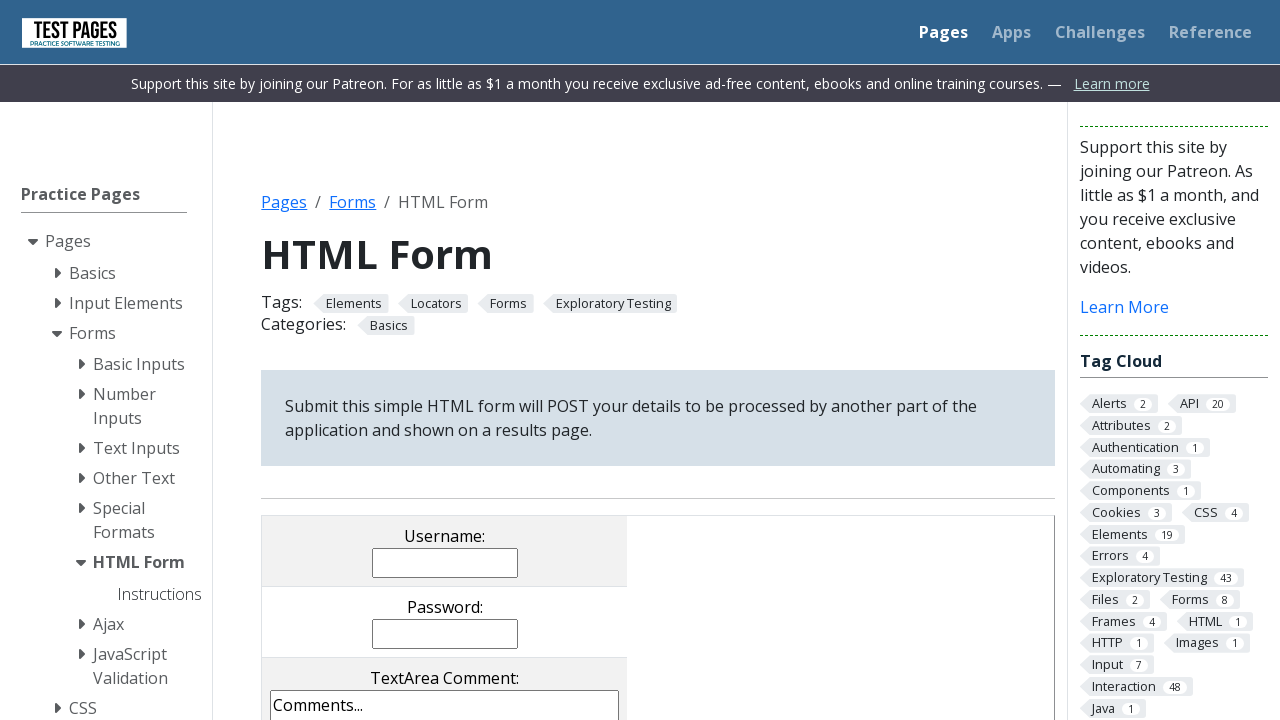

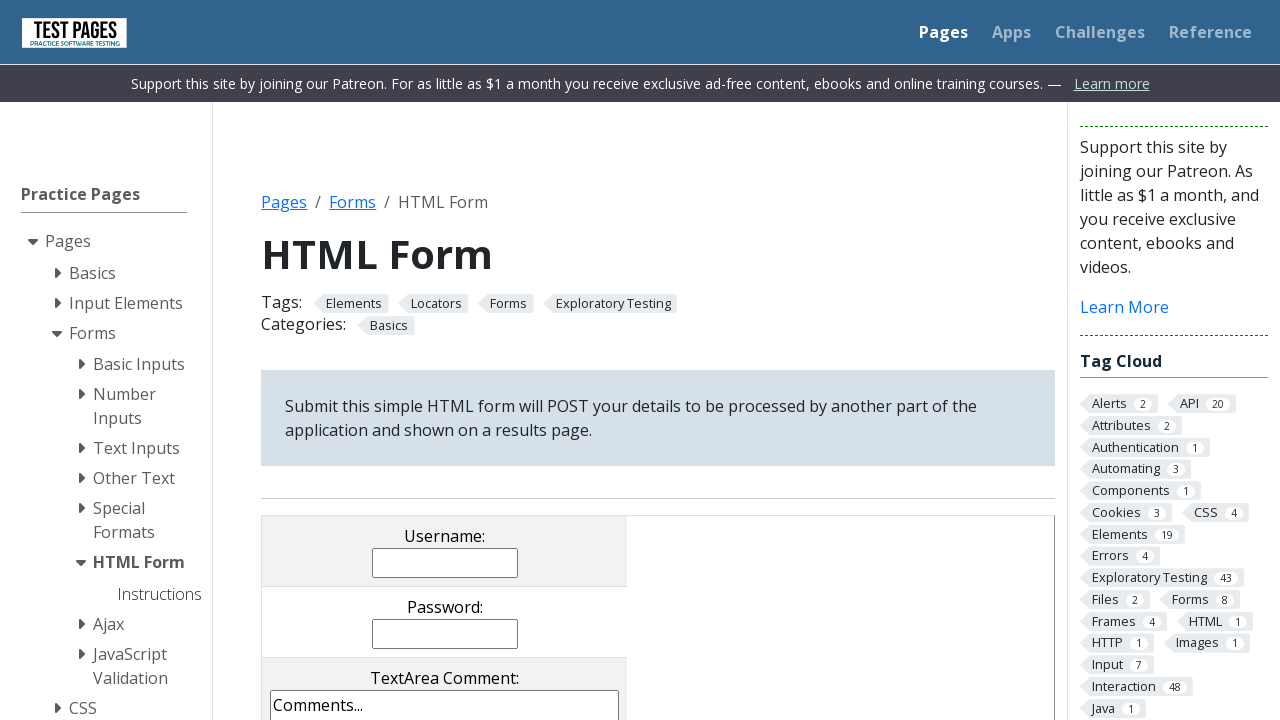